Tests dynamic loading functionality where an element is rendered after a loading bar completes, waits for the finish text to appear

Starting URL: http://the-internet.herokuapp.com/dynamic_loading/2

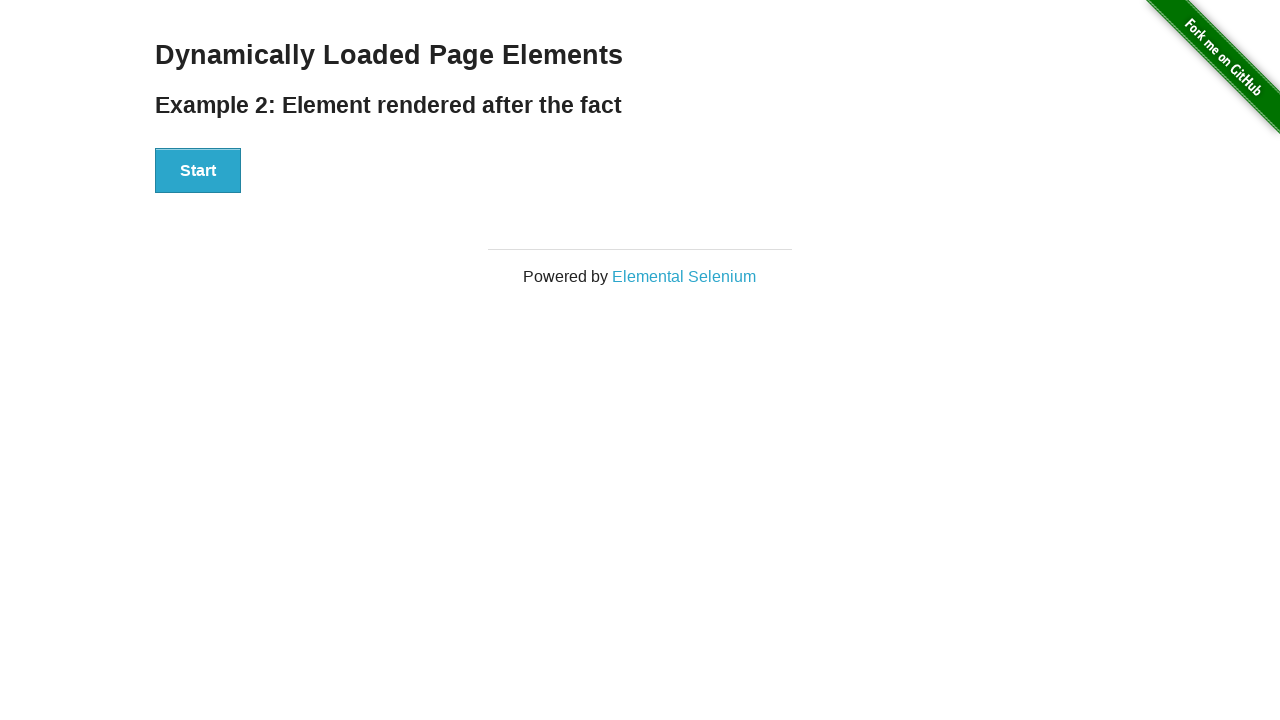

Clicked Start button to initiate dynamic loading at (198, 171) on #start button
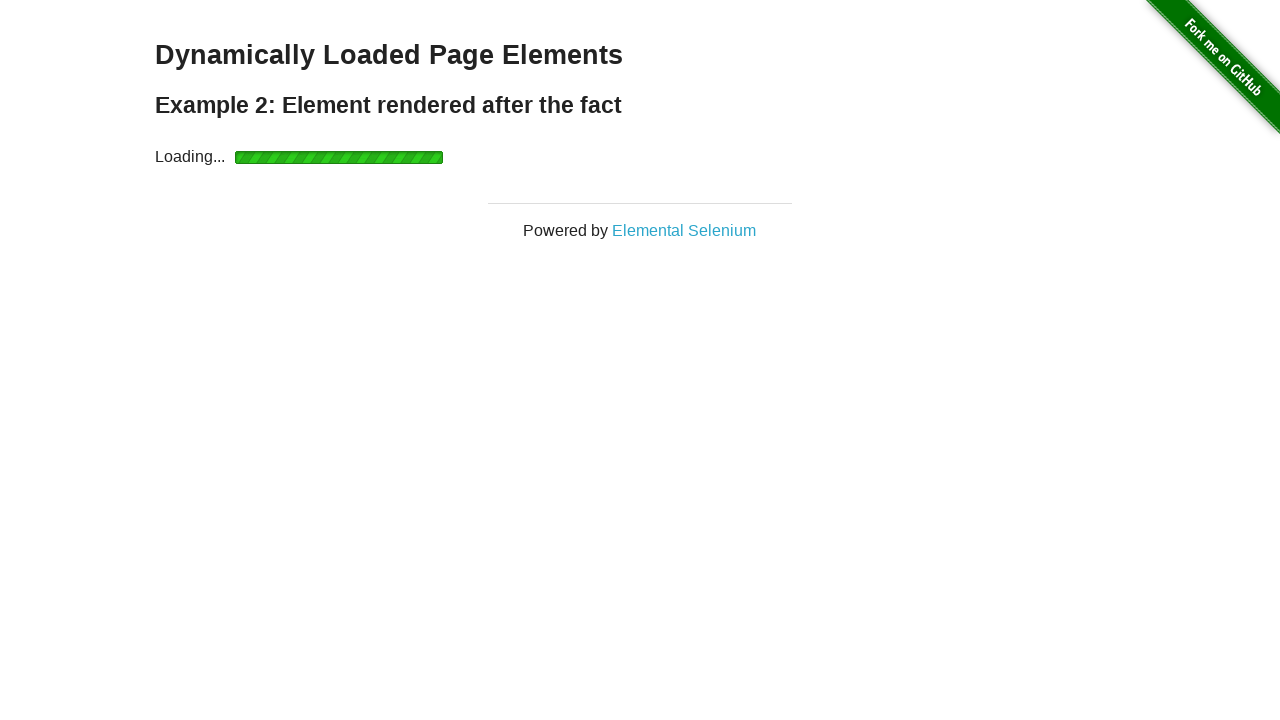

Loading bar completed and finish element appeared
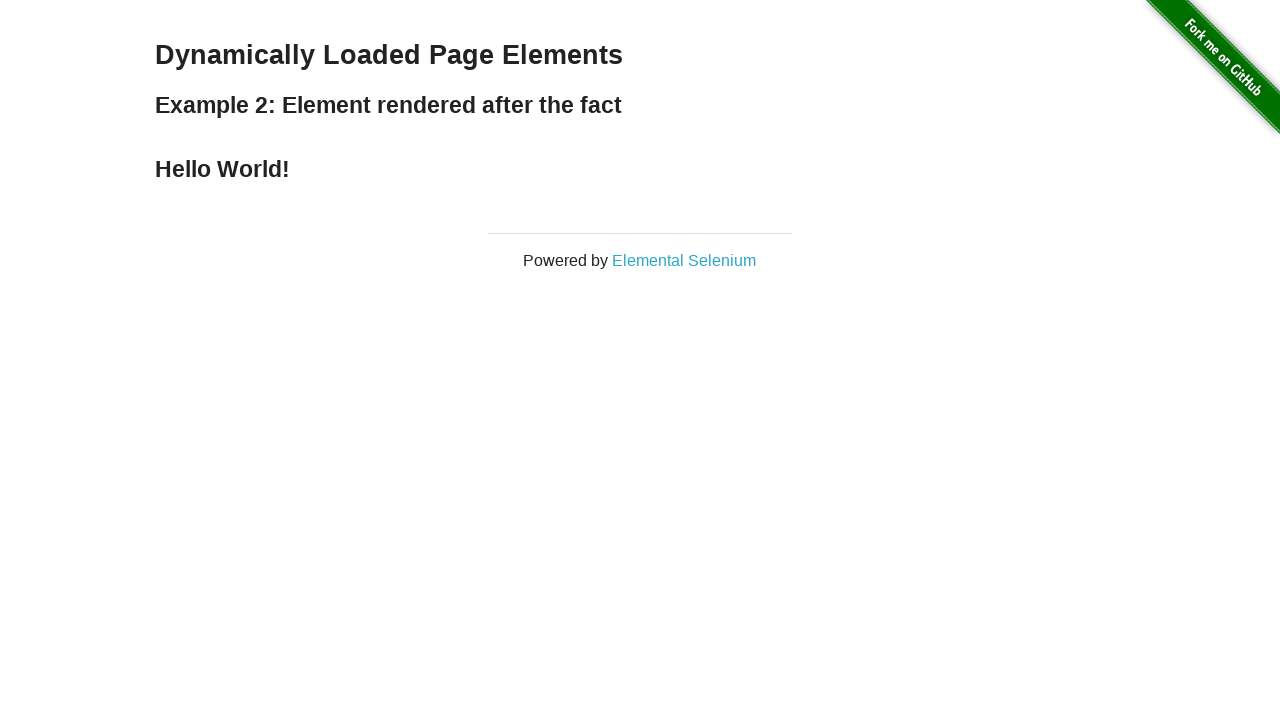

Retrieved finish text content
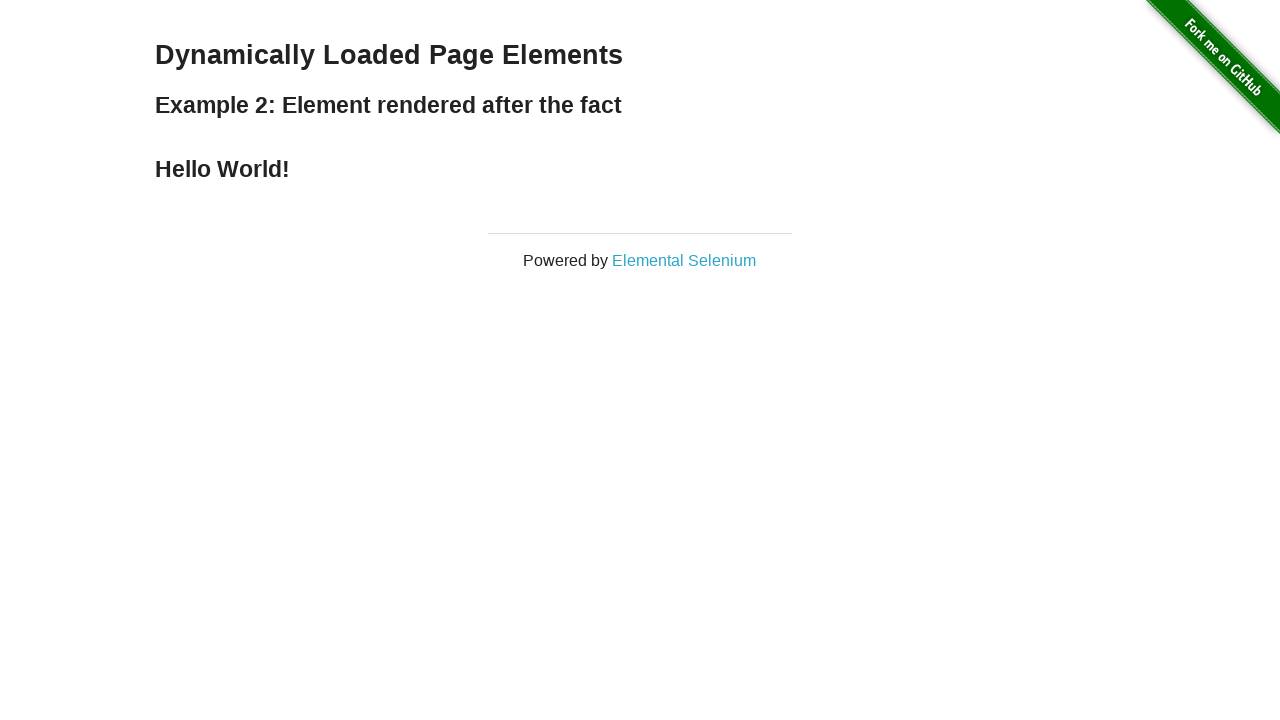

Verified finish text equals 'Hello World!'
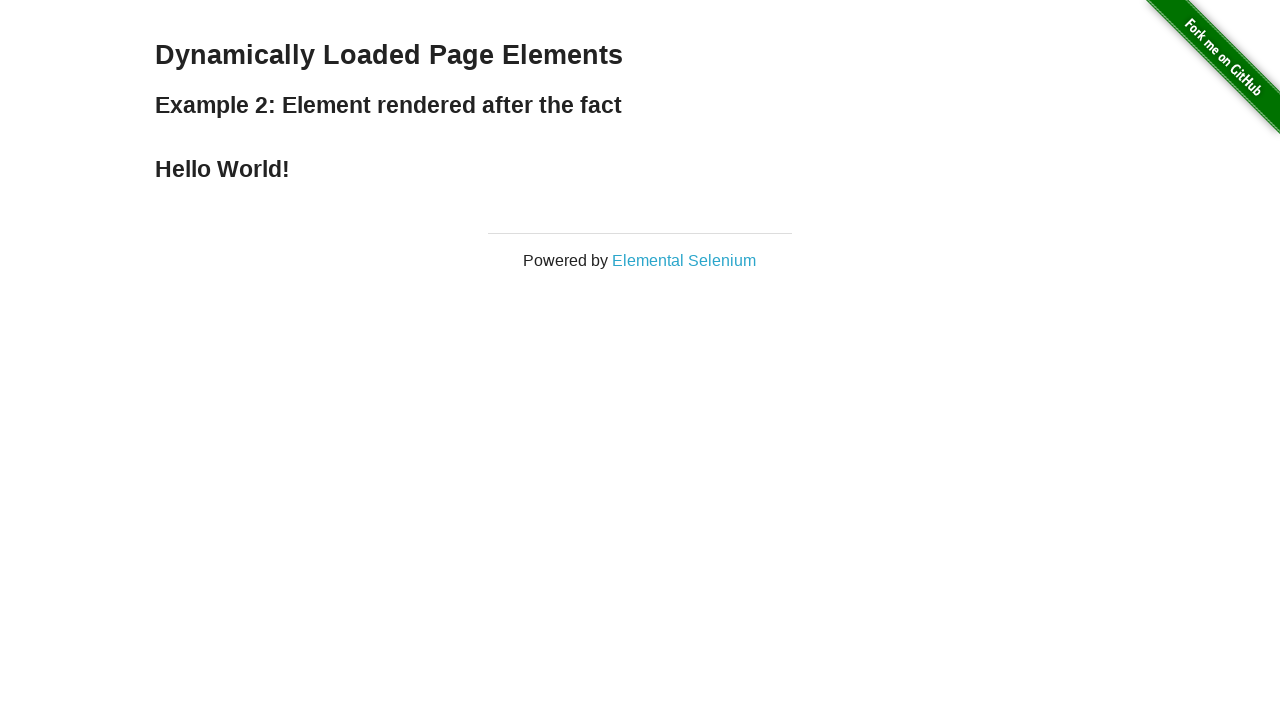

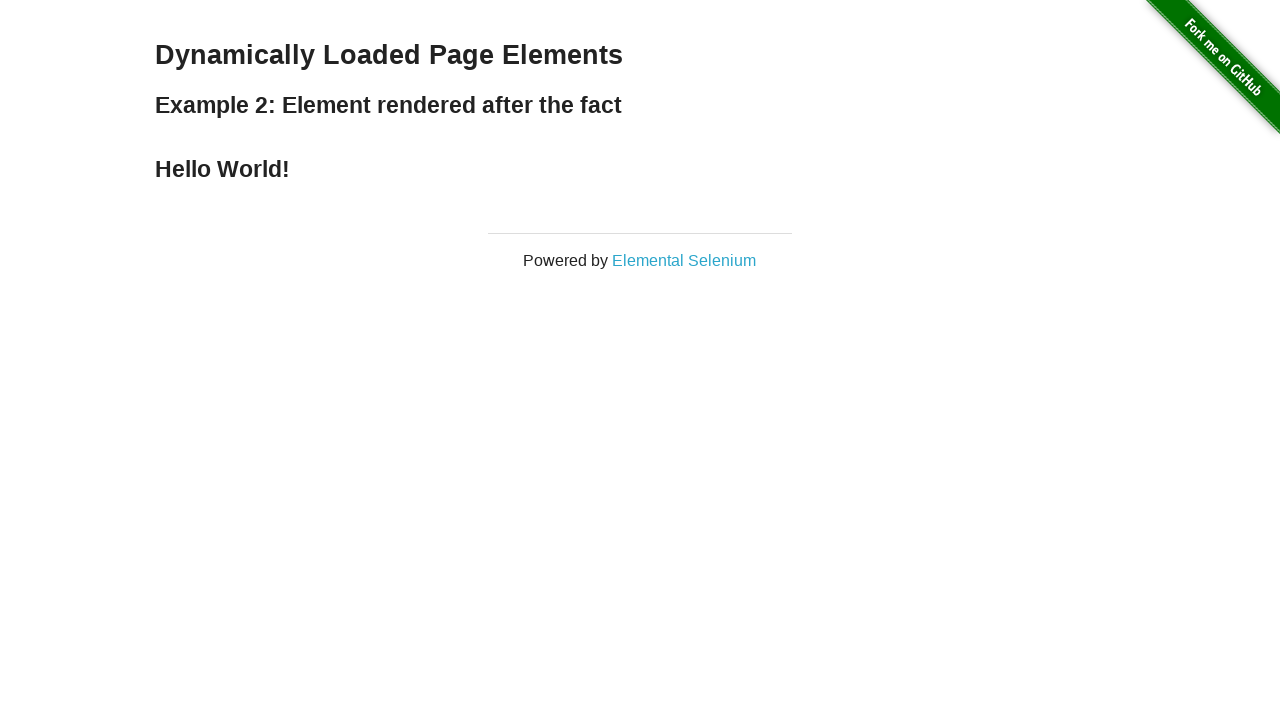